Tests alert handling functionality by entering a name, triggering different types of alerts (standard alert and confirm dialog), and accepting/dismissing them

Starting URL: https://rahulshettyacademy.com/AutomationPractice

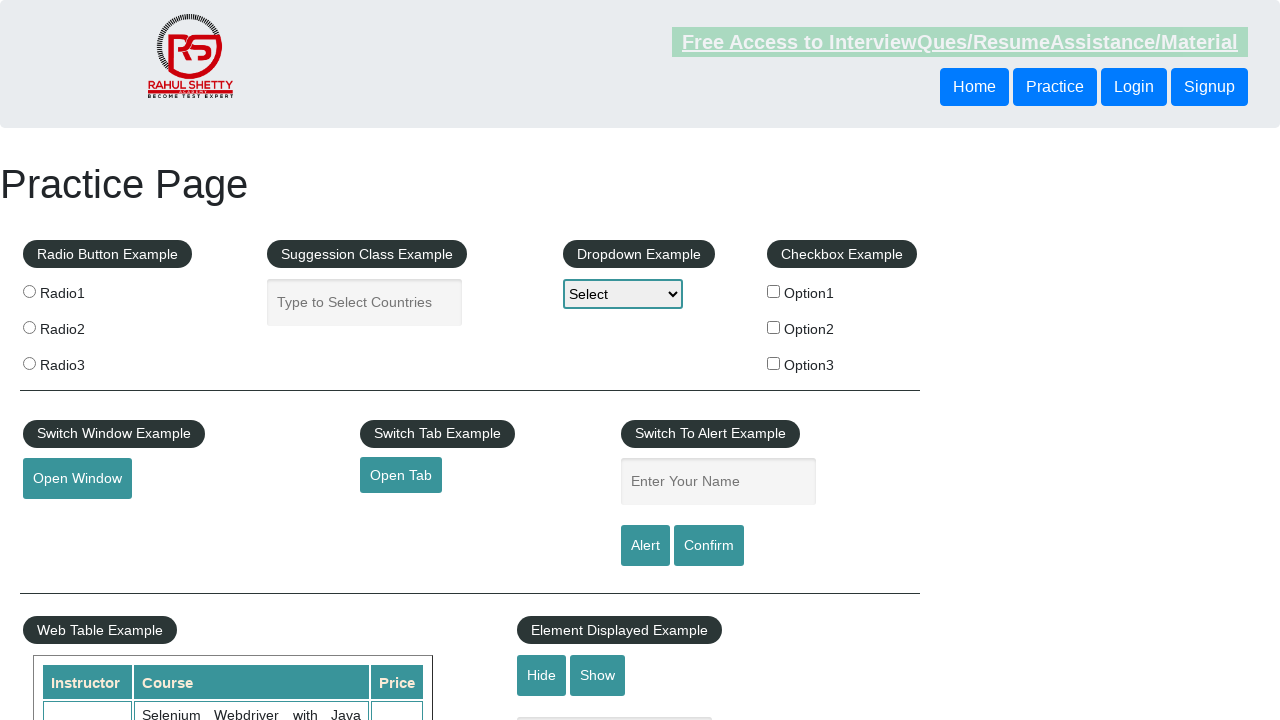

Filled name input field with 'Shohel' on input[id='name']
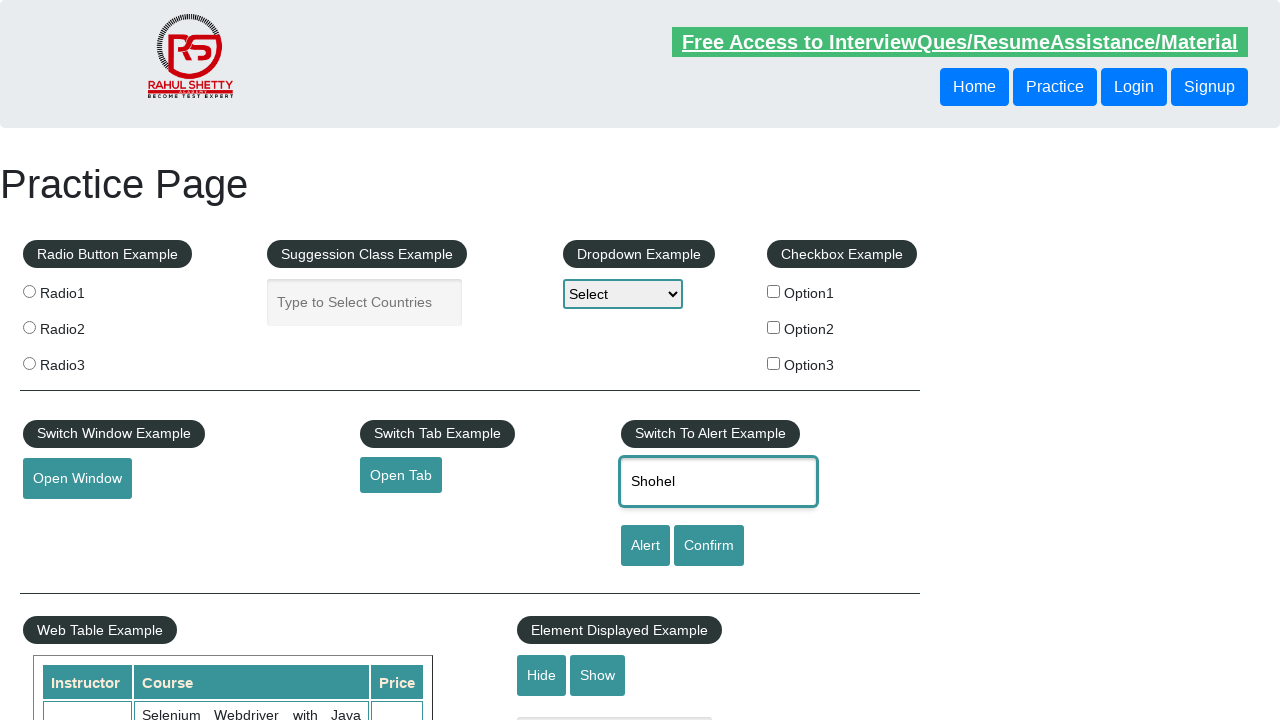

Clicked Alert button at (645, 546) on xpath=//input[@value='Alert']
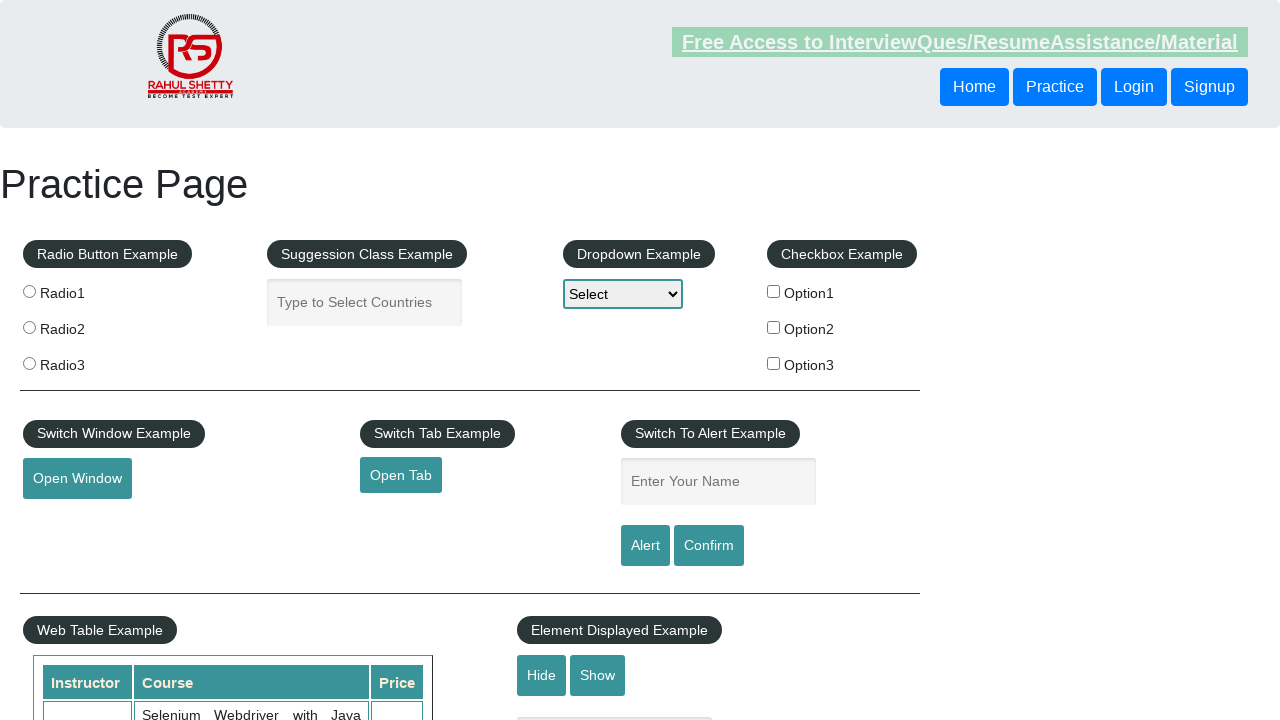

Registered dialog handler to accept alert
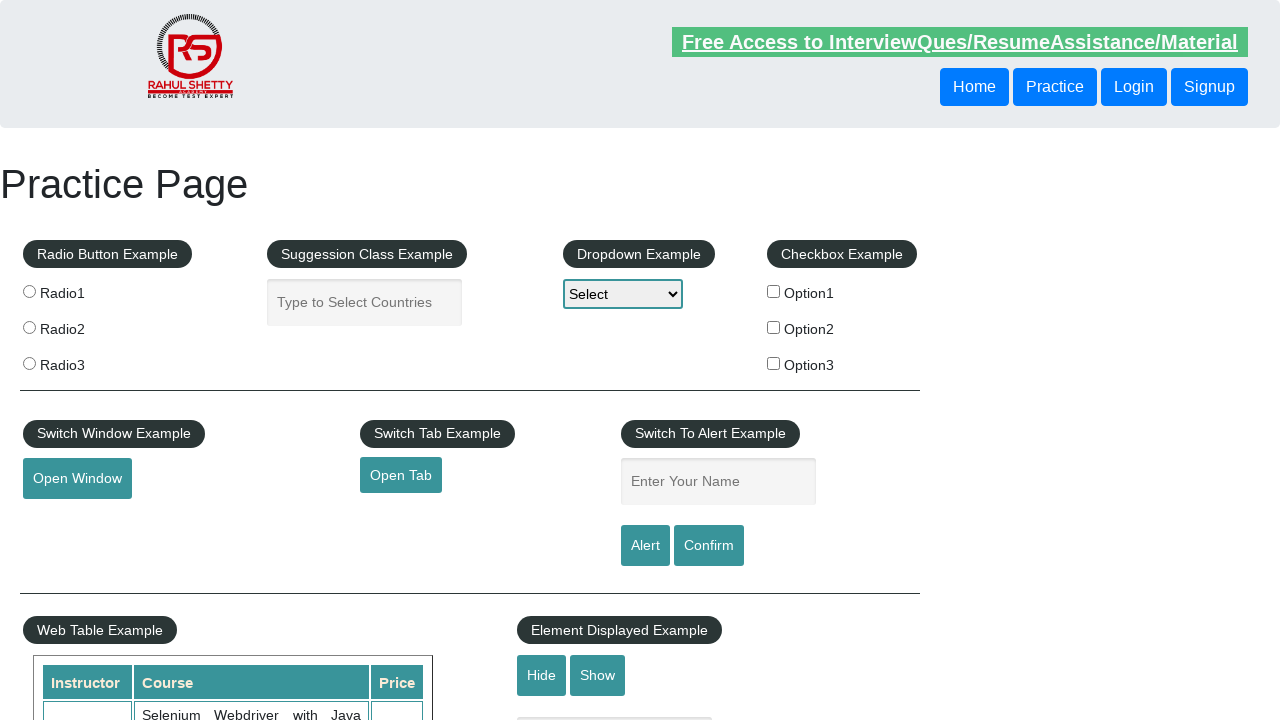

Registered dialog handler to dismiss confirm dialog
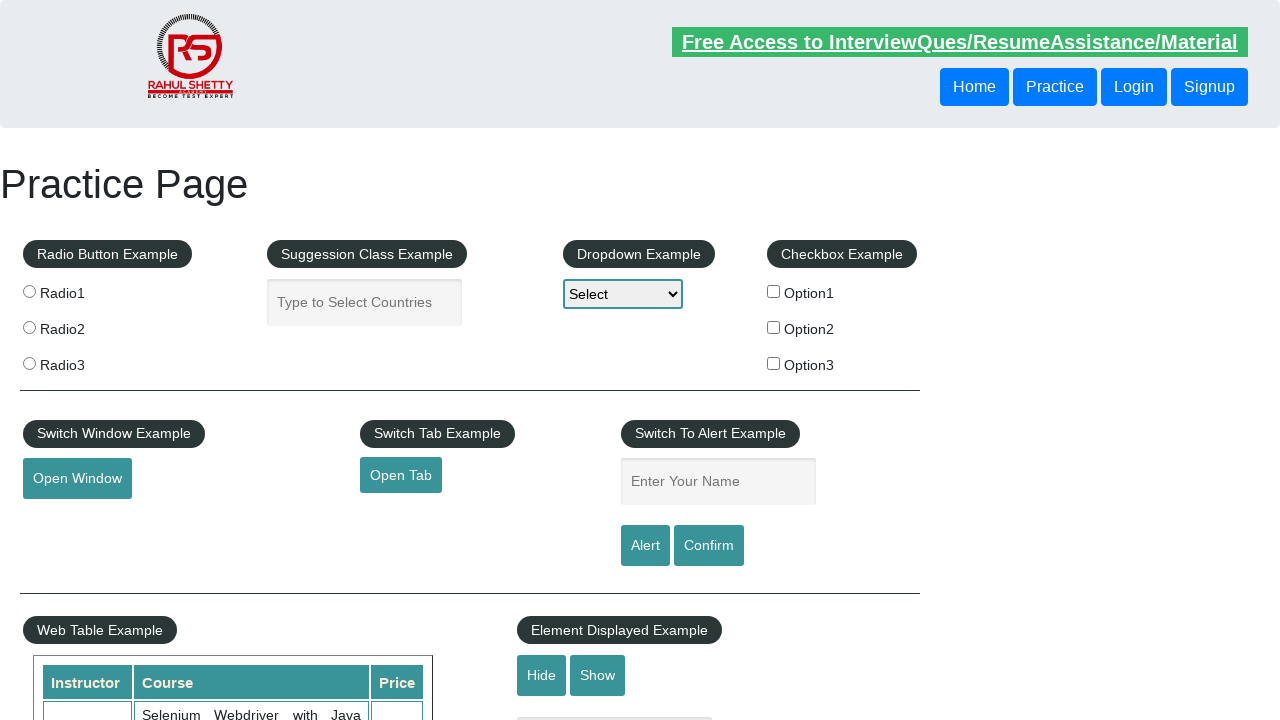

Clicked Confirm button at (709, 546) on xpath=//input[@value='Confirm']
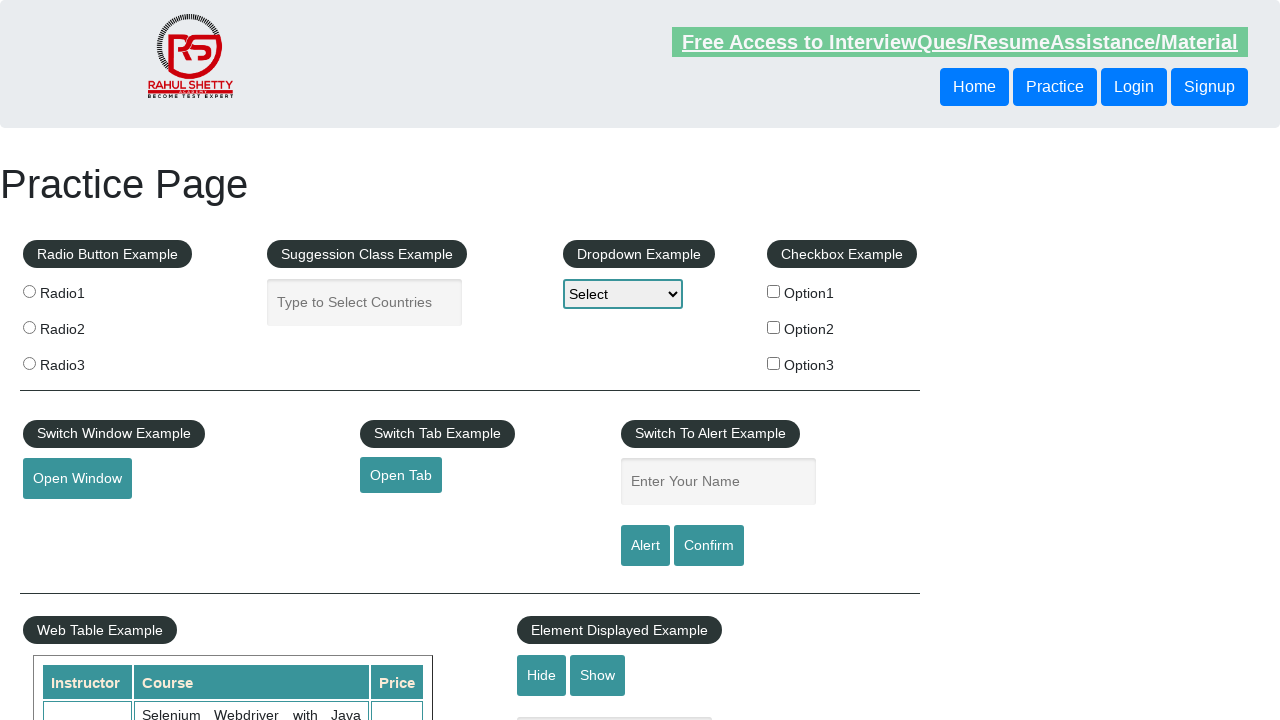

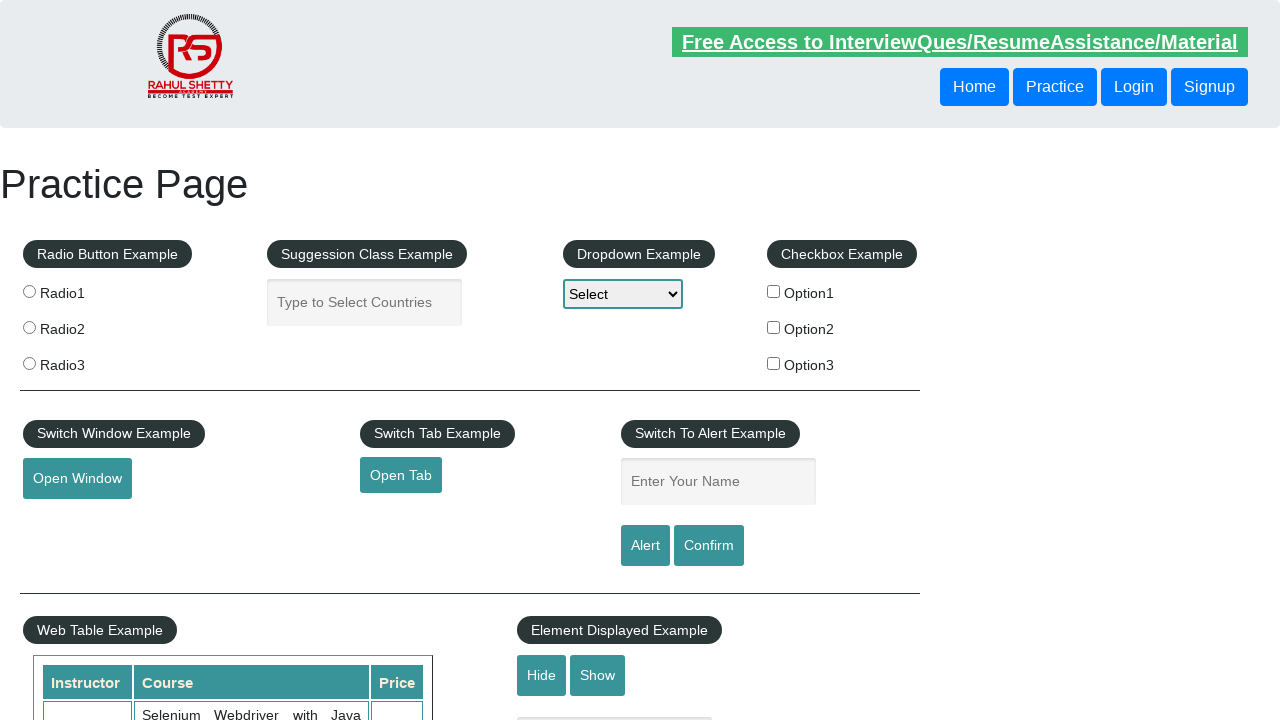